Tests JavaScript prompt alert functionality by switching to iframe, triggering a prompt dialog, entering text, and accepting the alert

Starting URL: https://www.w3schools.com/js/tryit.asp?filename=tryjs_prompt

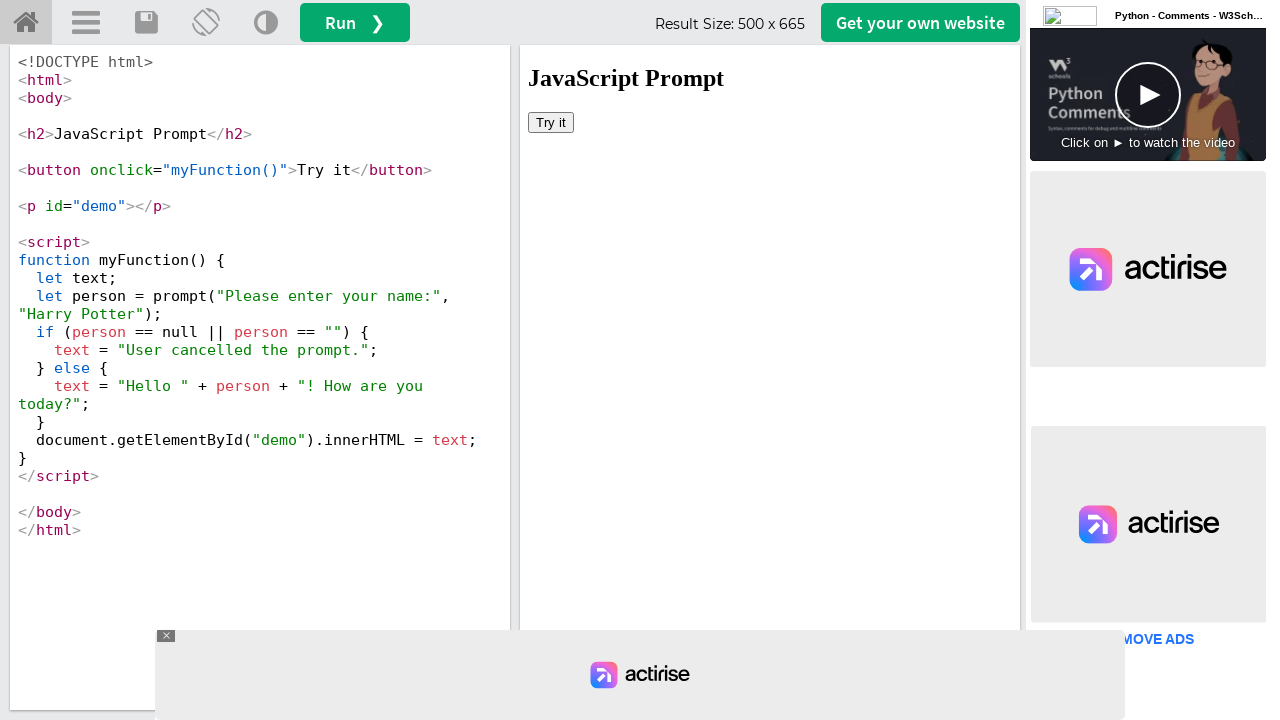

Located iframe with ID 'iframeResult' containing the demo
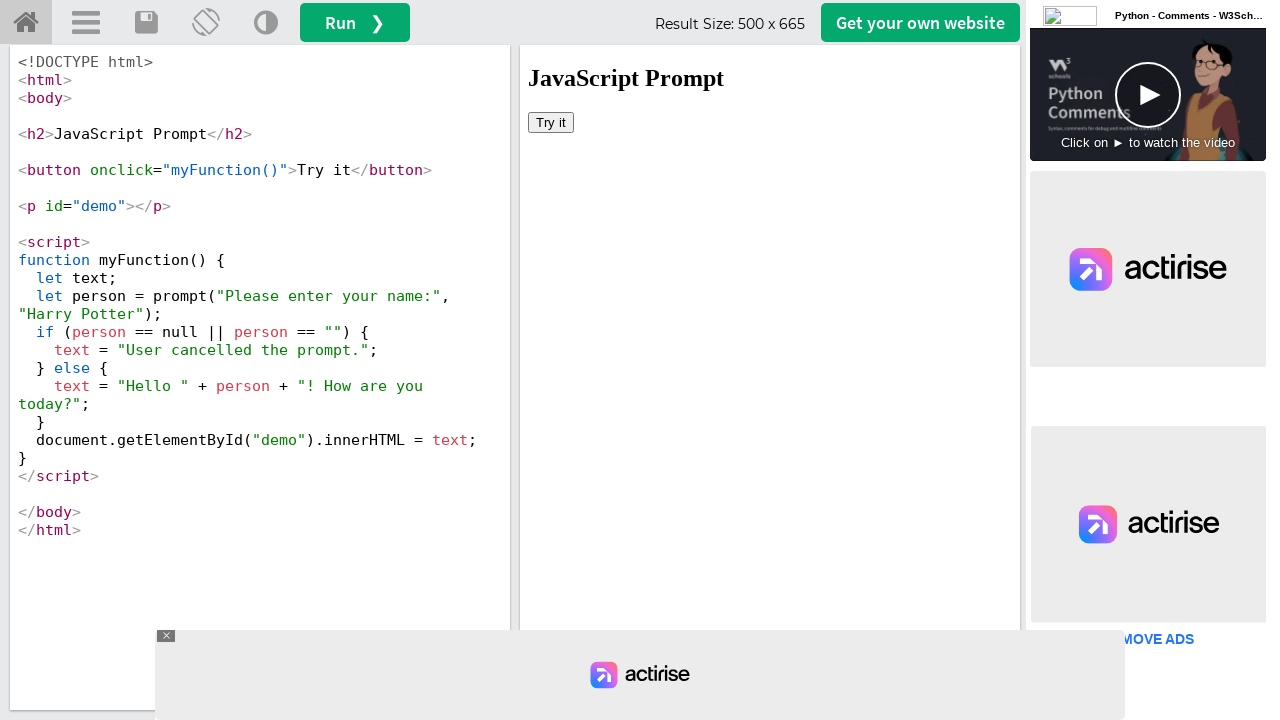

Clicked button to trigger JavaScript prompt dialog at (551, 122) on iframe#iframeResult >> internal:control=enter-frame >> xpath=/html/body/button
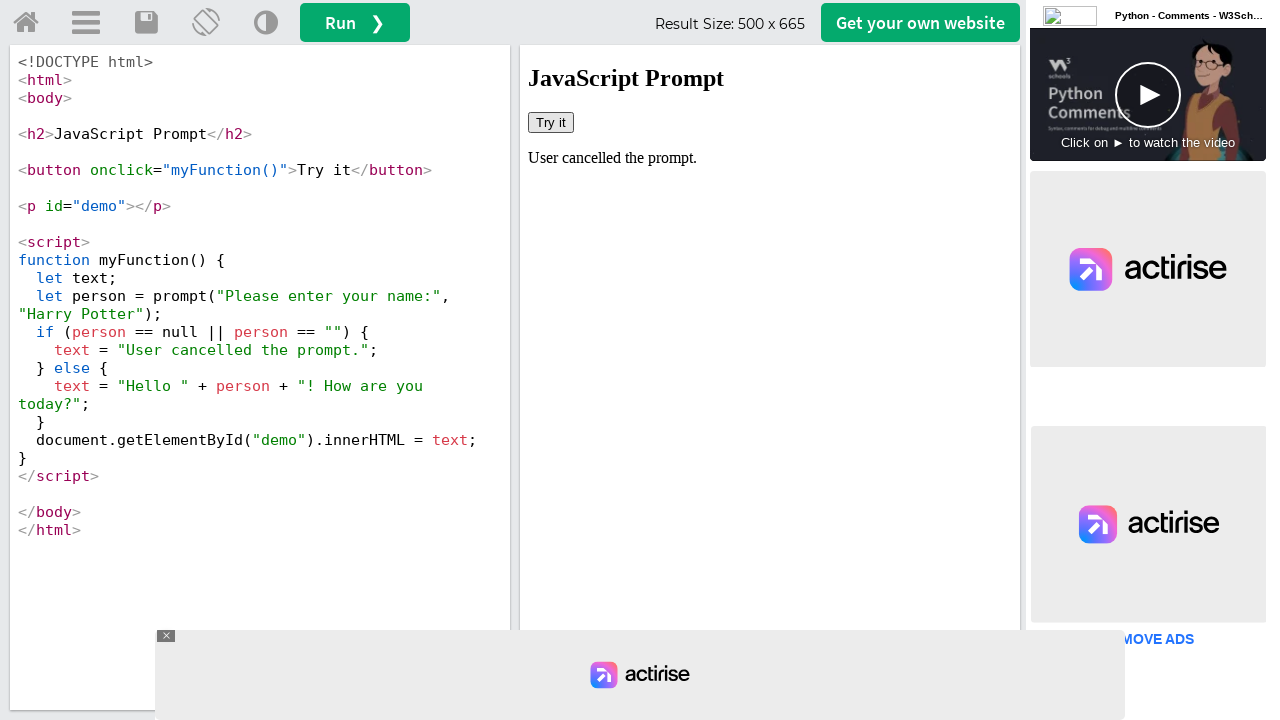

Set up dialog handler to accept prompt with text 'Teju'
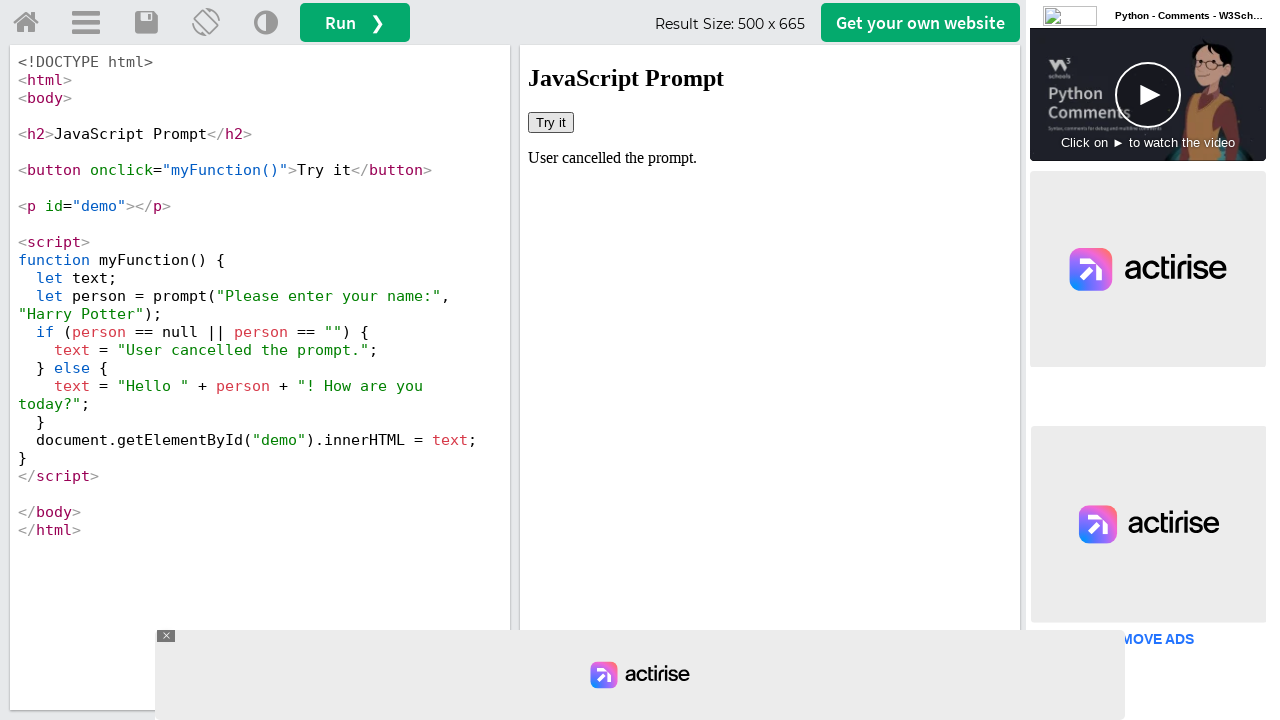

Waited 2 seconds for prompt result to appear
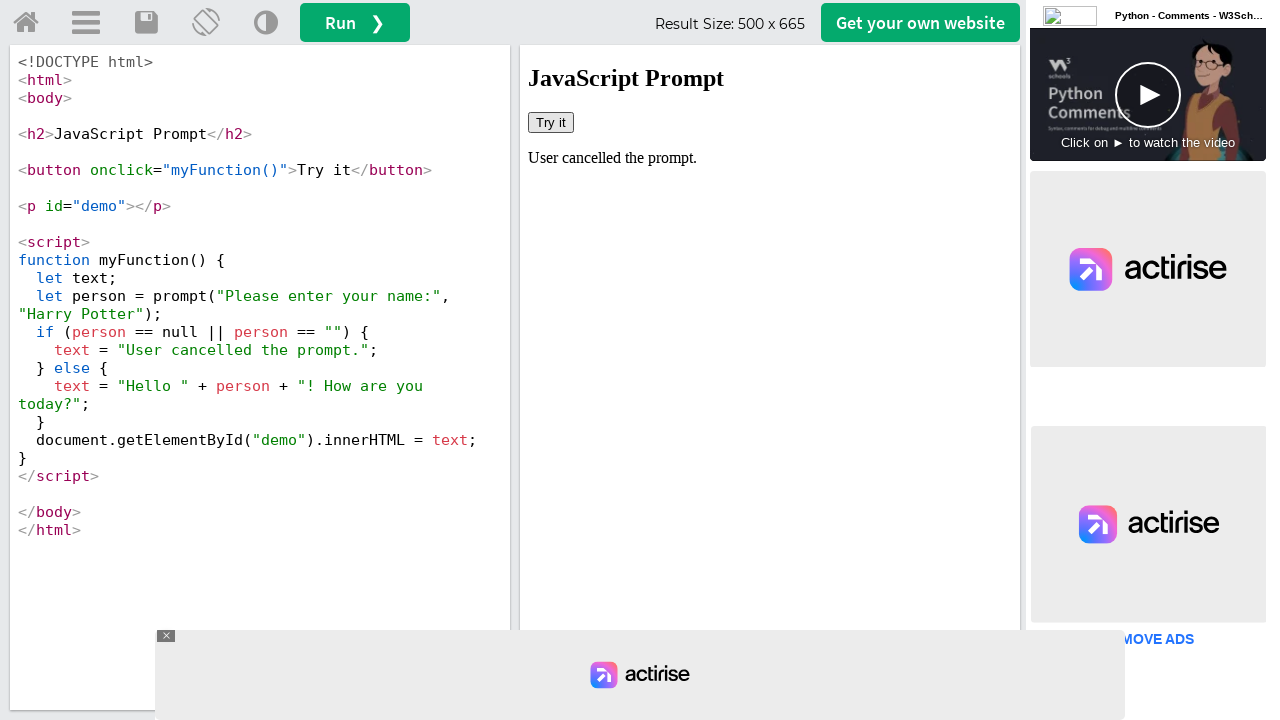

Retrieved page title: 'W3Schools Tryit Editor'
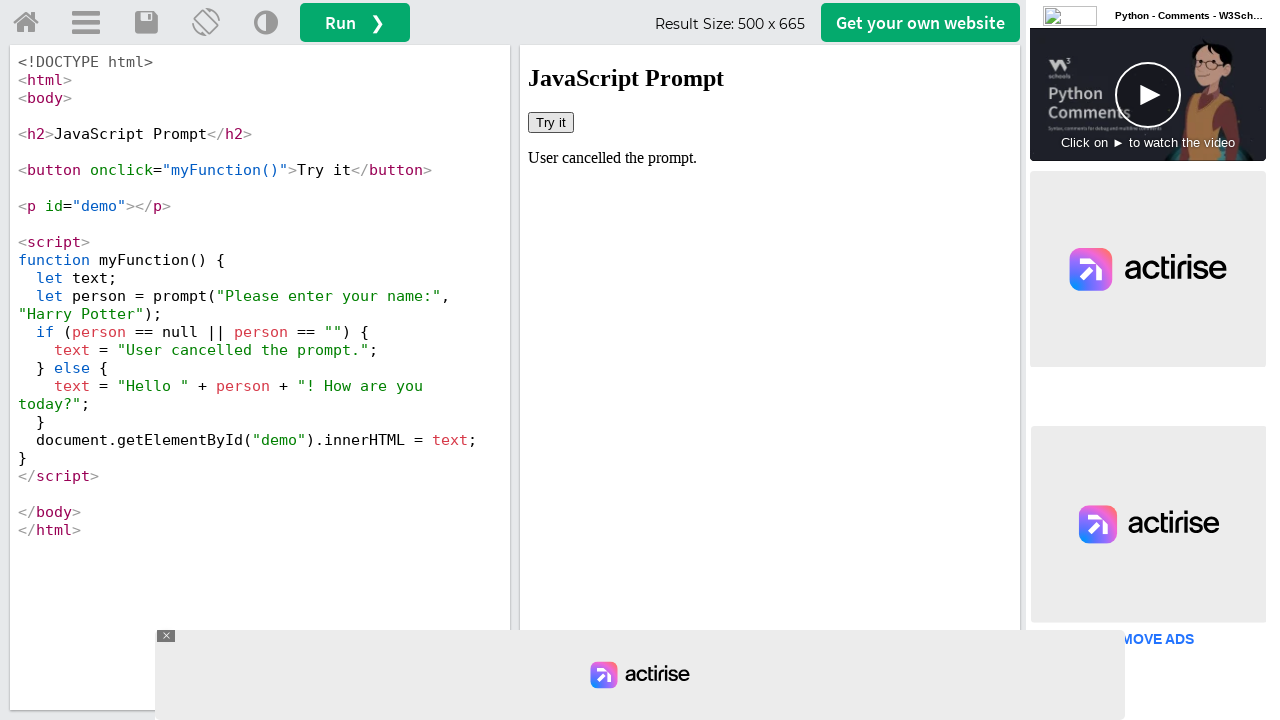

Printed page title to console
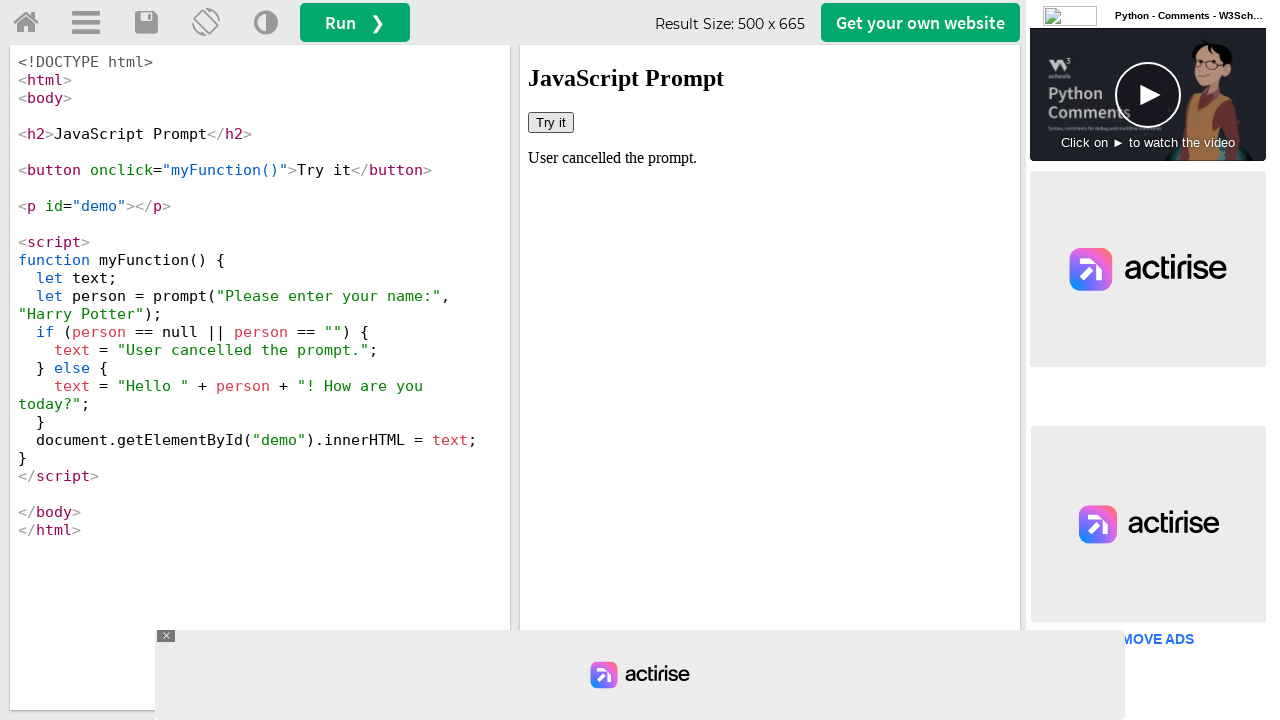

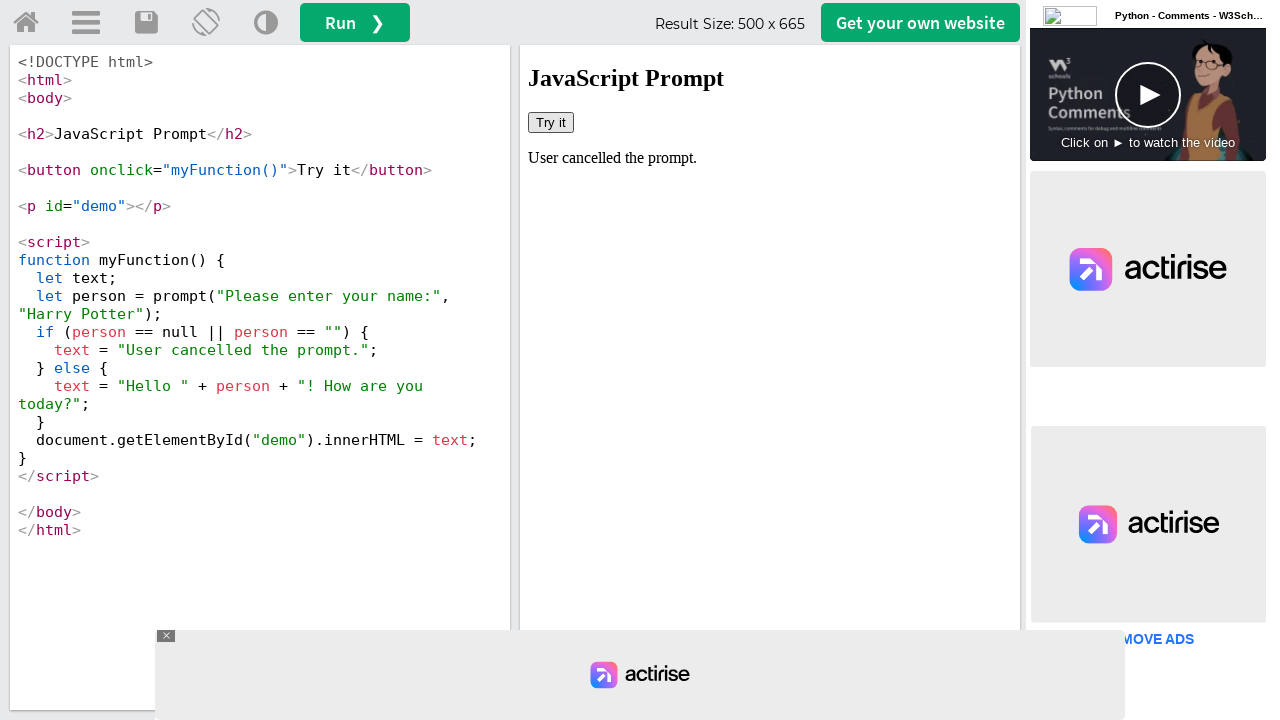